Tests a dynamic pricing page by waiting for a specific price, clicking a book button, solving a math problem, and submitting the answer

Starting URL: http://suninjuly.github.io/explicit_wait2.html

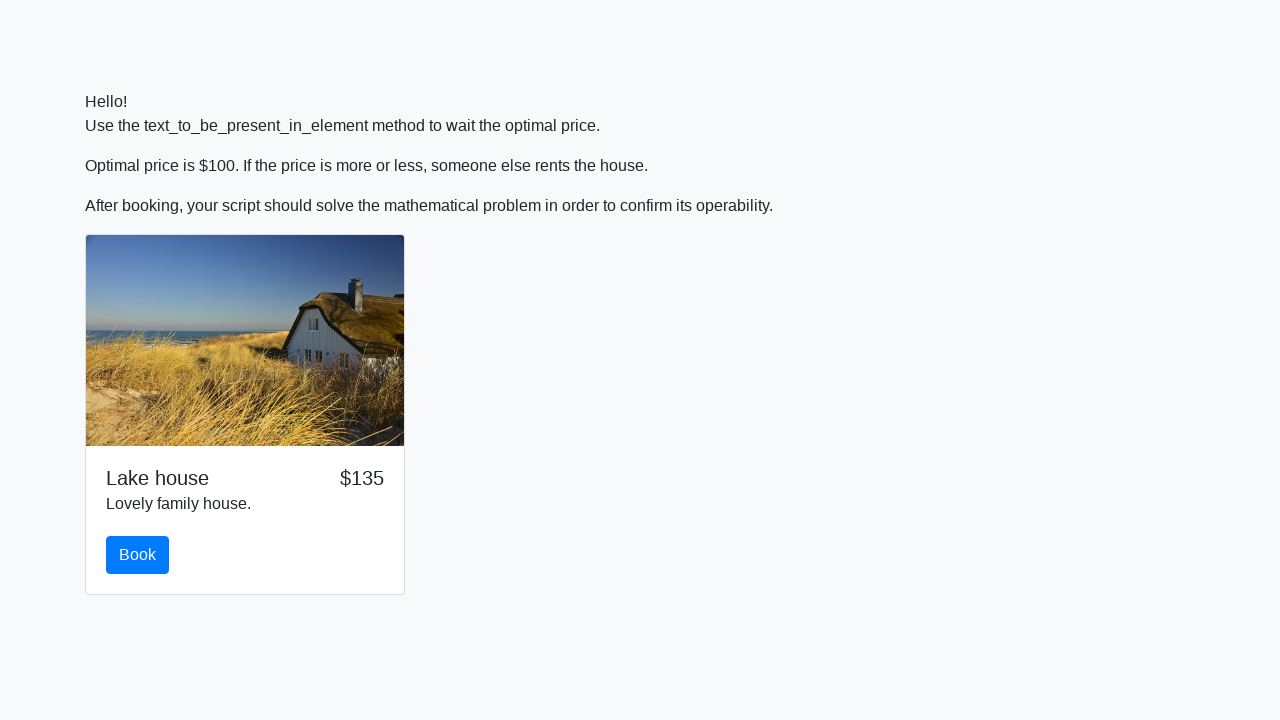

Waited for price to change to $100
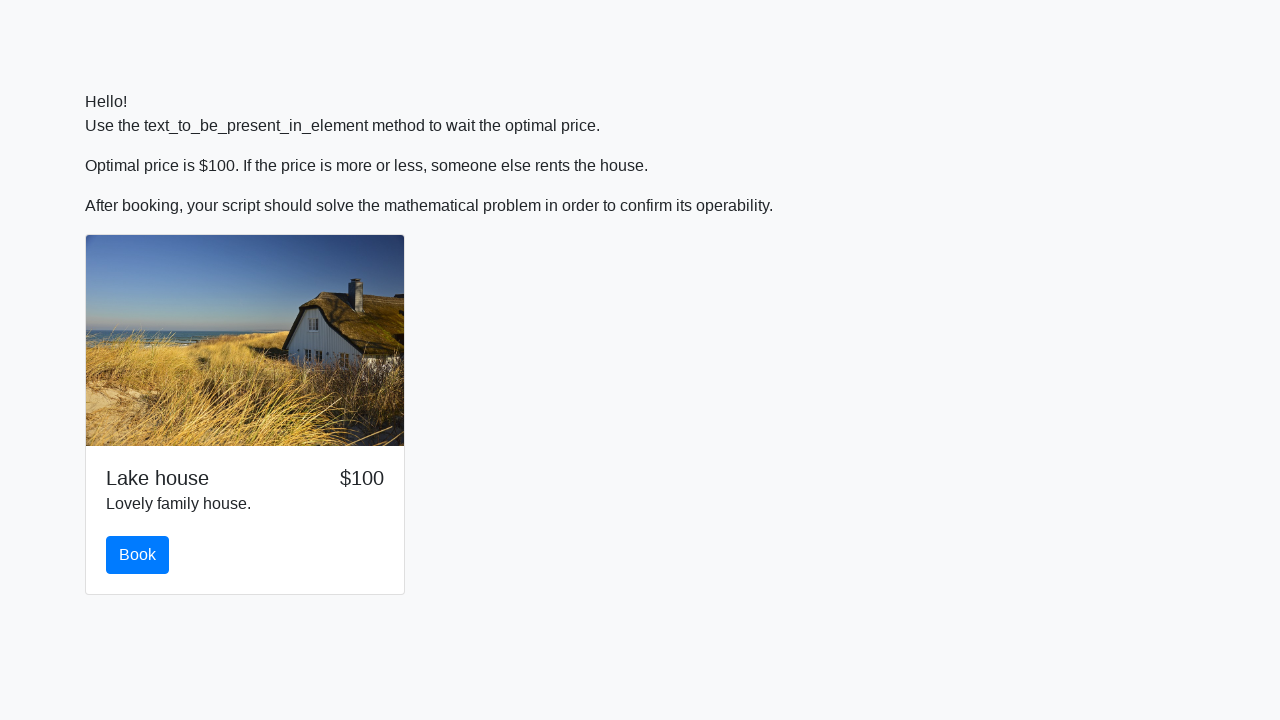

Clicked the book button at (138, 555) on #book
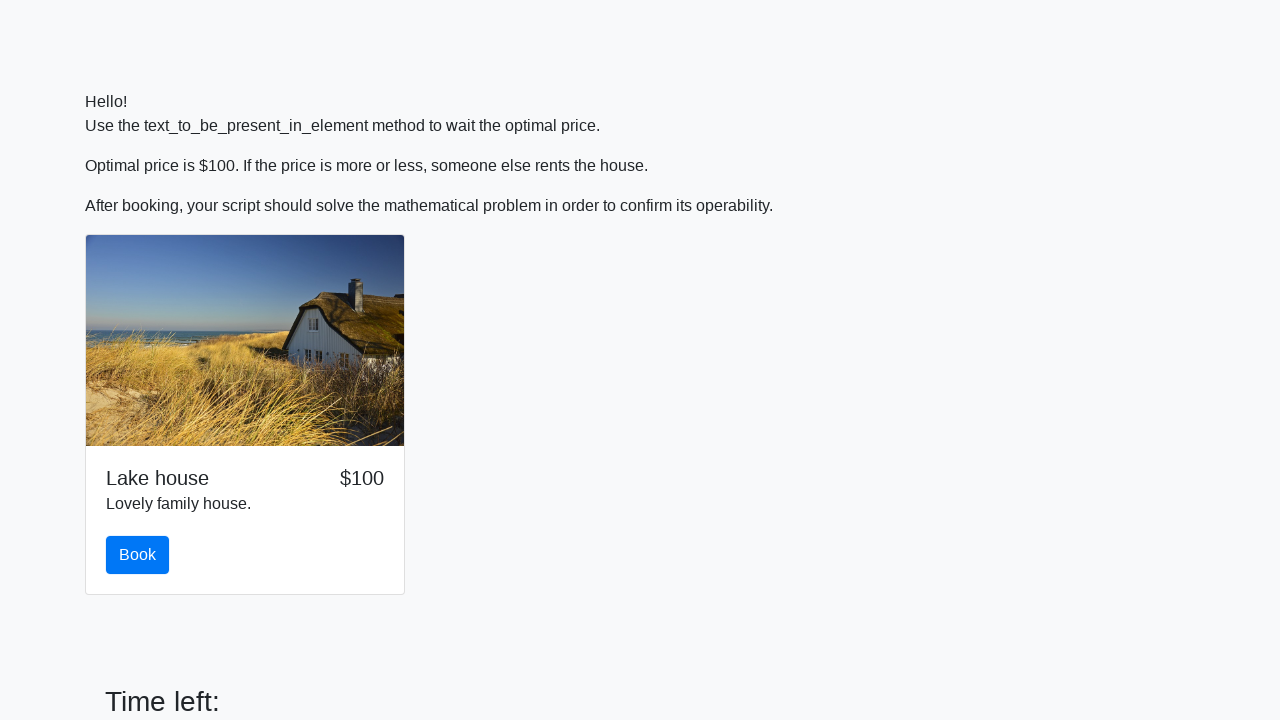

Retrieved input value for calculation
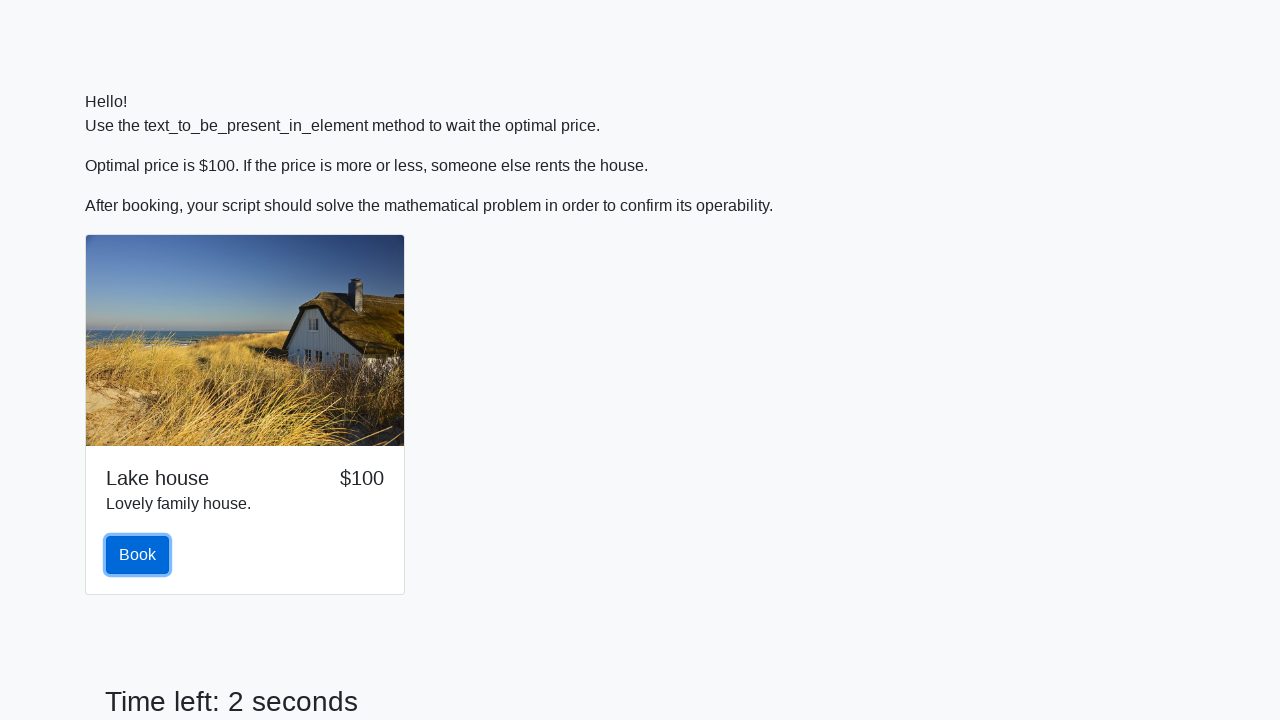

Calculated math result using formula: log(12*sin(845))
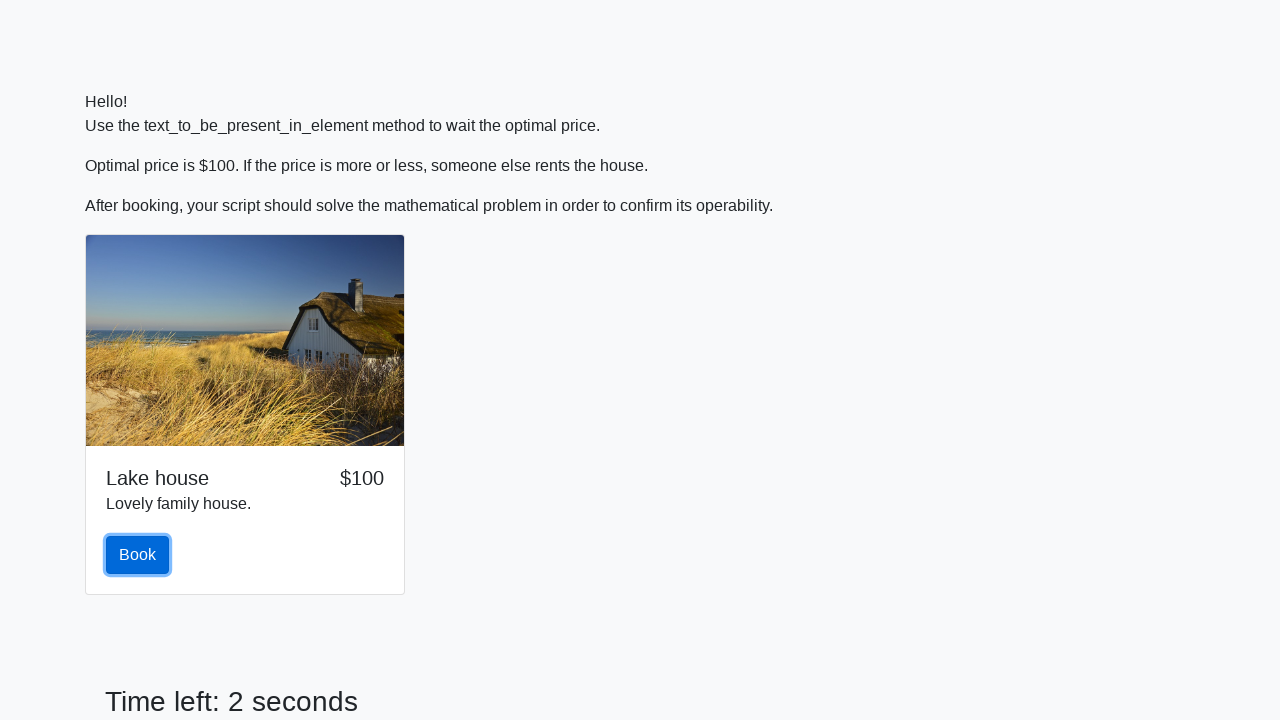

Scrolled to answer field
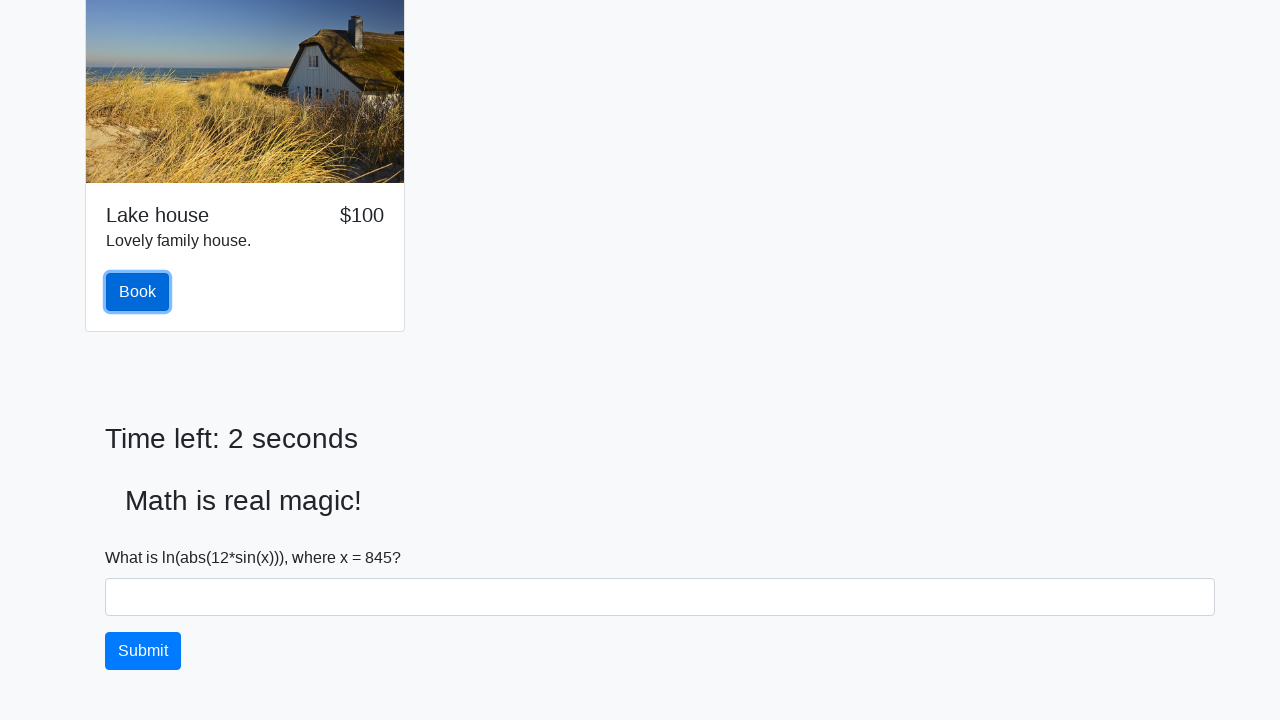

Filled answer field with calculated result: 0.05798924369403159 on #answer
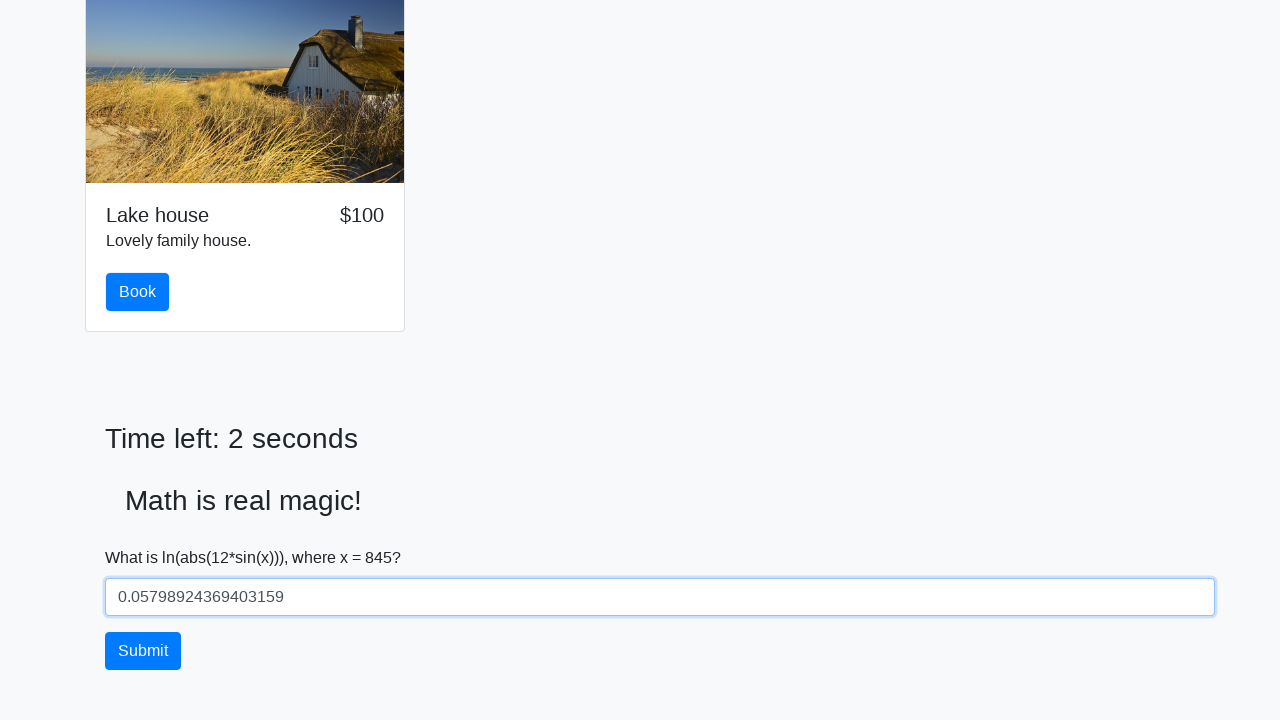

Clicked the solve button to submit answer at (143, 651) on #solve
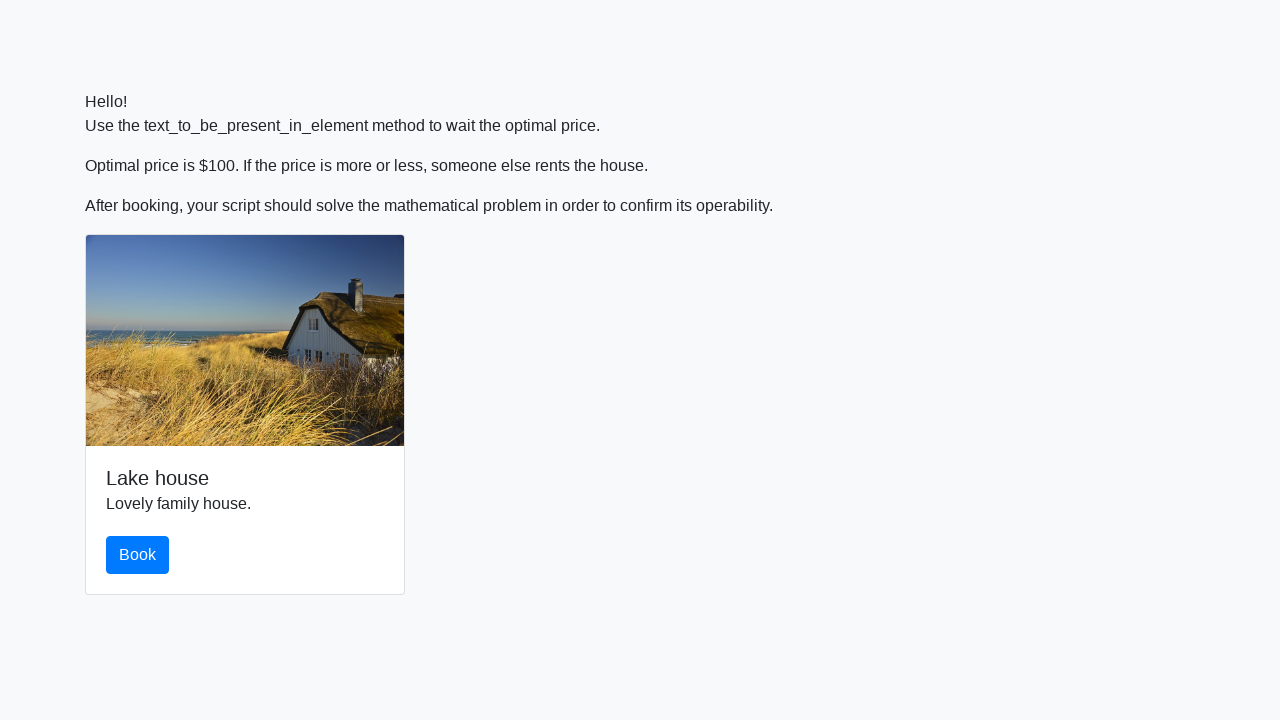

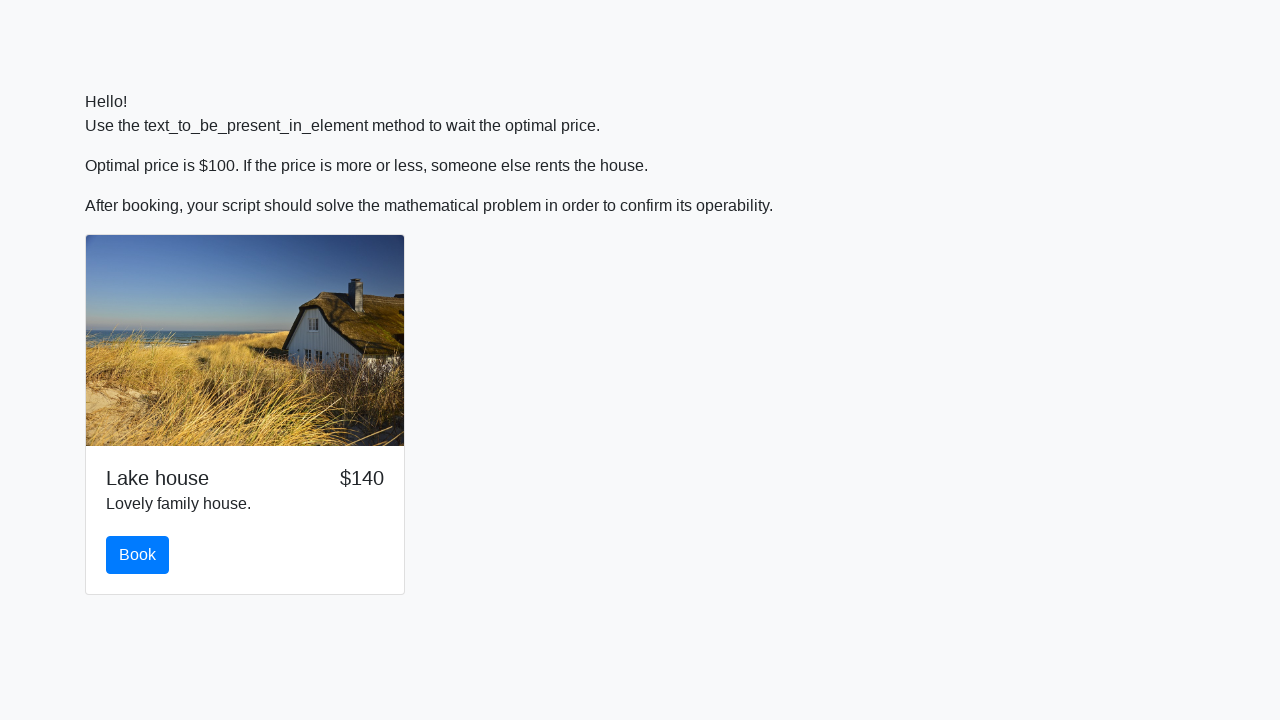